Tests closing the login modal using the X button in the header without entering any credentials, verifying the modal disappears and the page returns to normal state

Starting URL: https://demoblaze.com/index.html

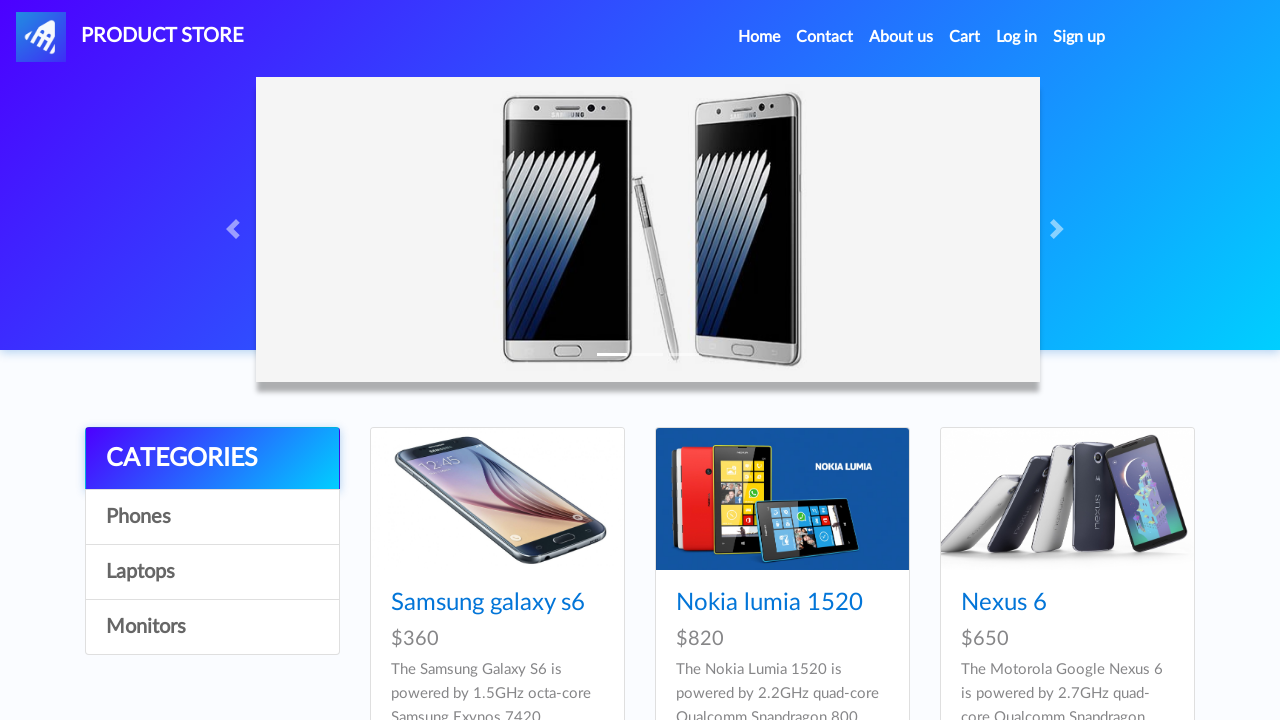

Login button is visible on the page
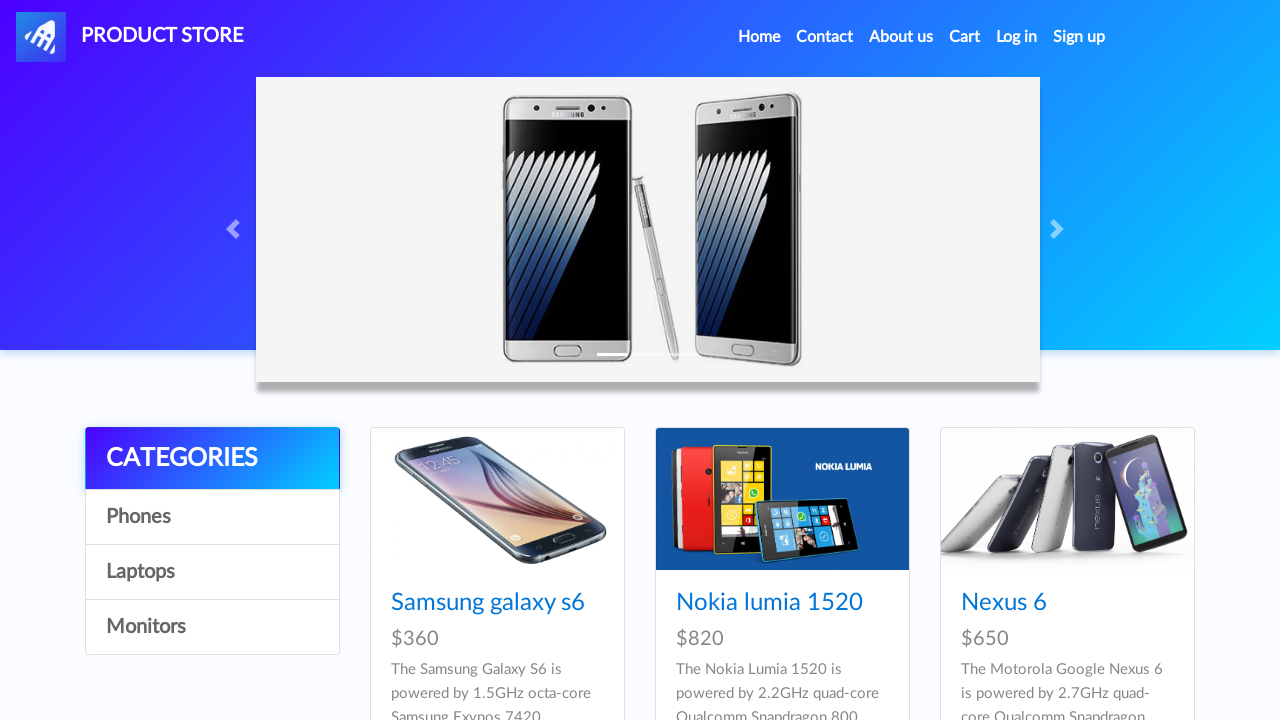

Clicked Login button to open login modal at (1017, 37) on #login2
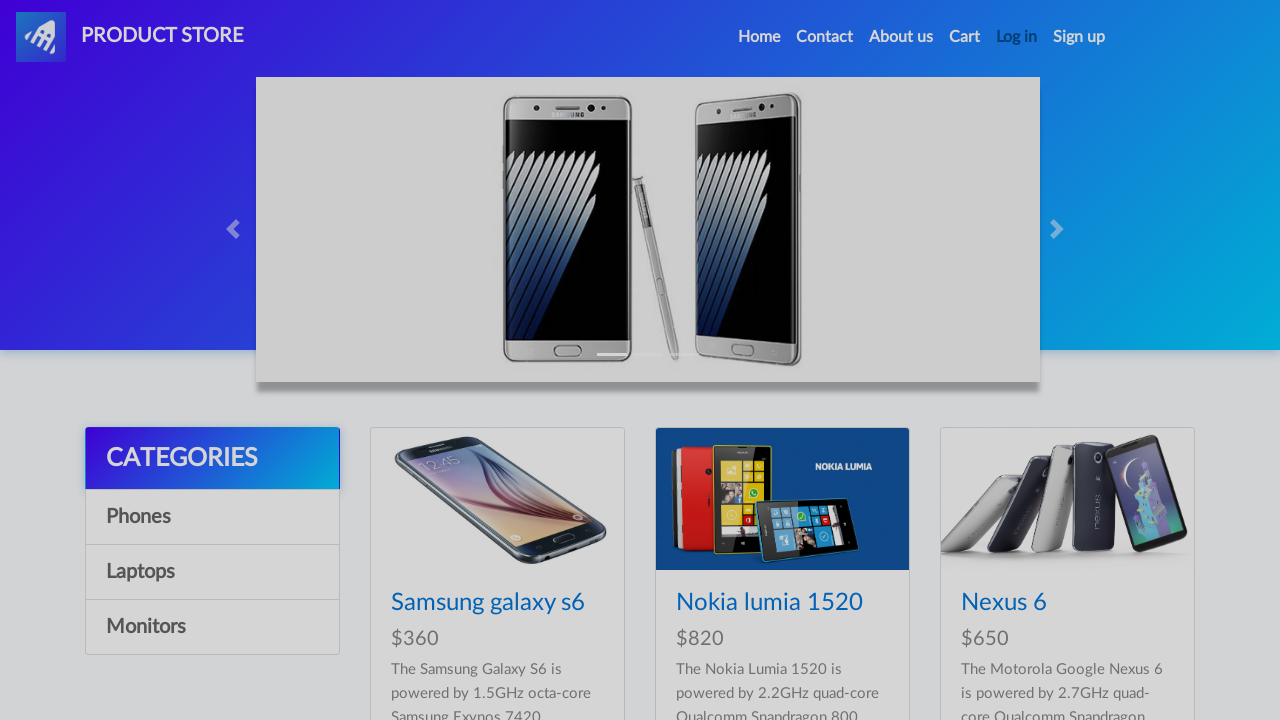

Login modal is now visible
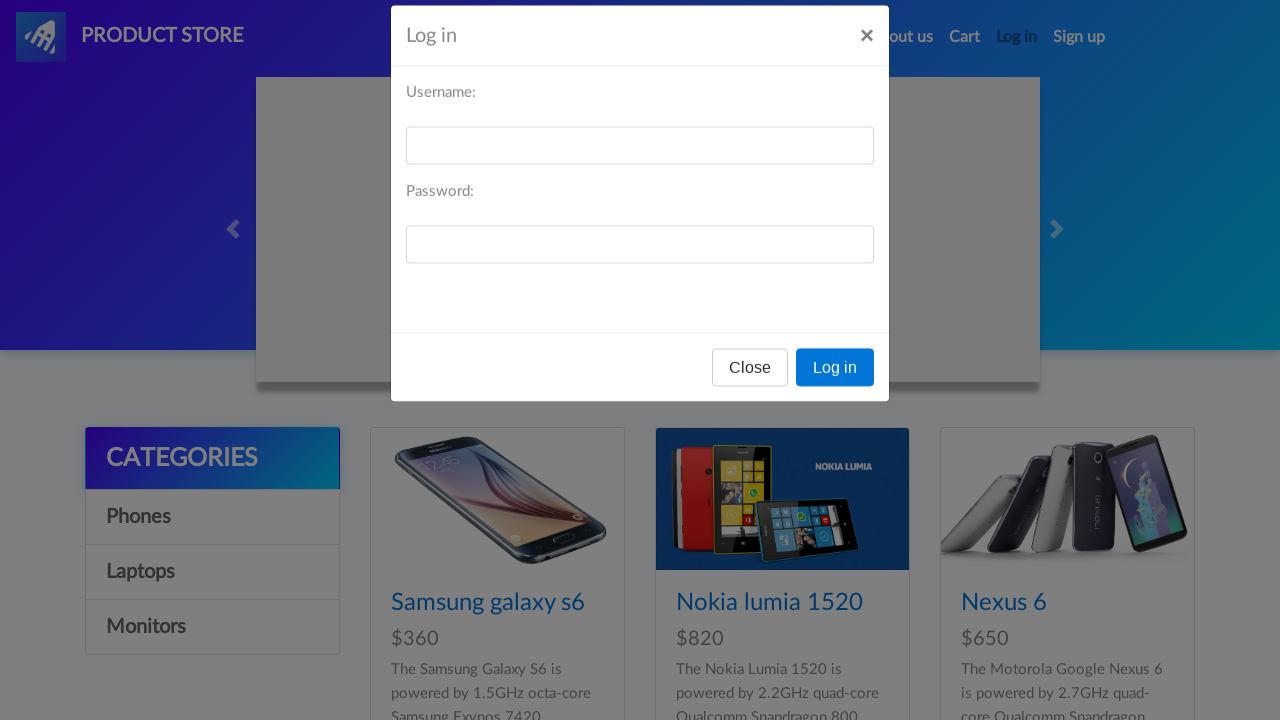

Clicked X button in login modal header to close modal at (867, 61) on xpath=//div[@id='logInModal']//div[@class='modal-header']//button[@class='close'
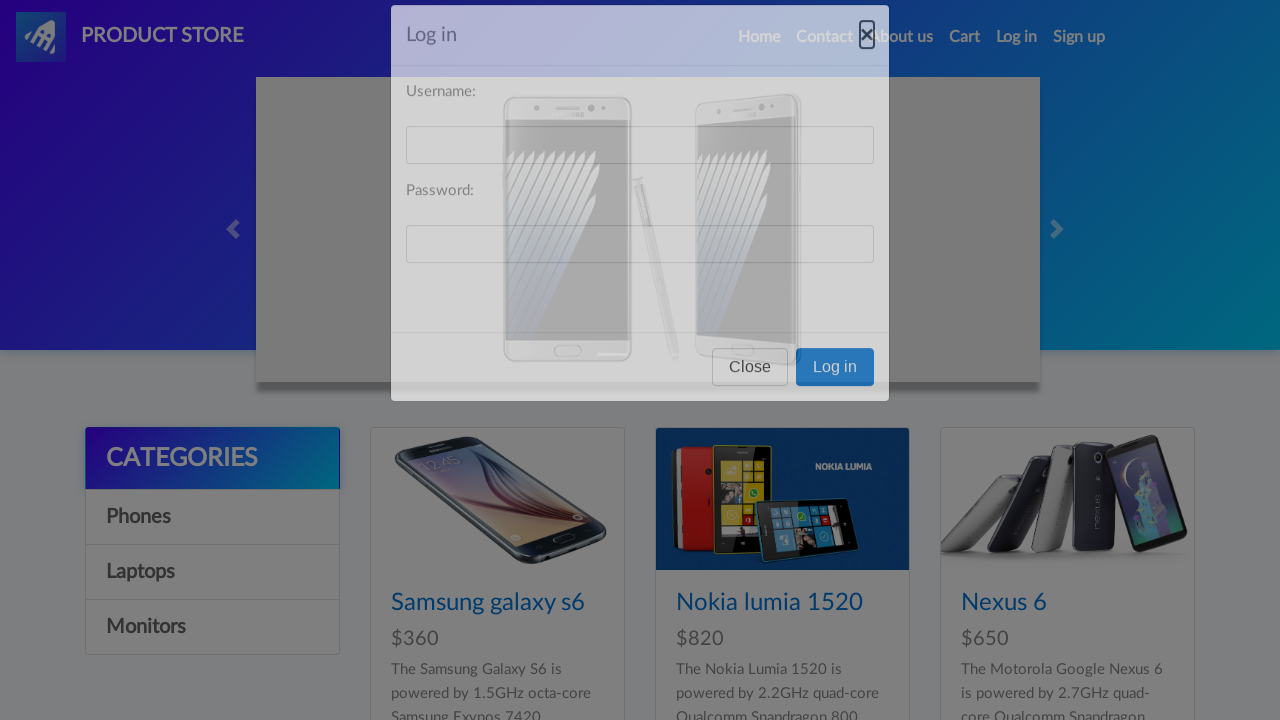

Login modal has been closed and is no longer visible
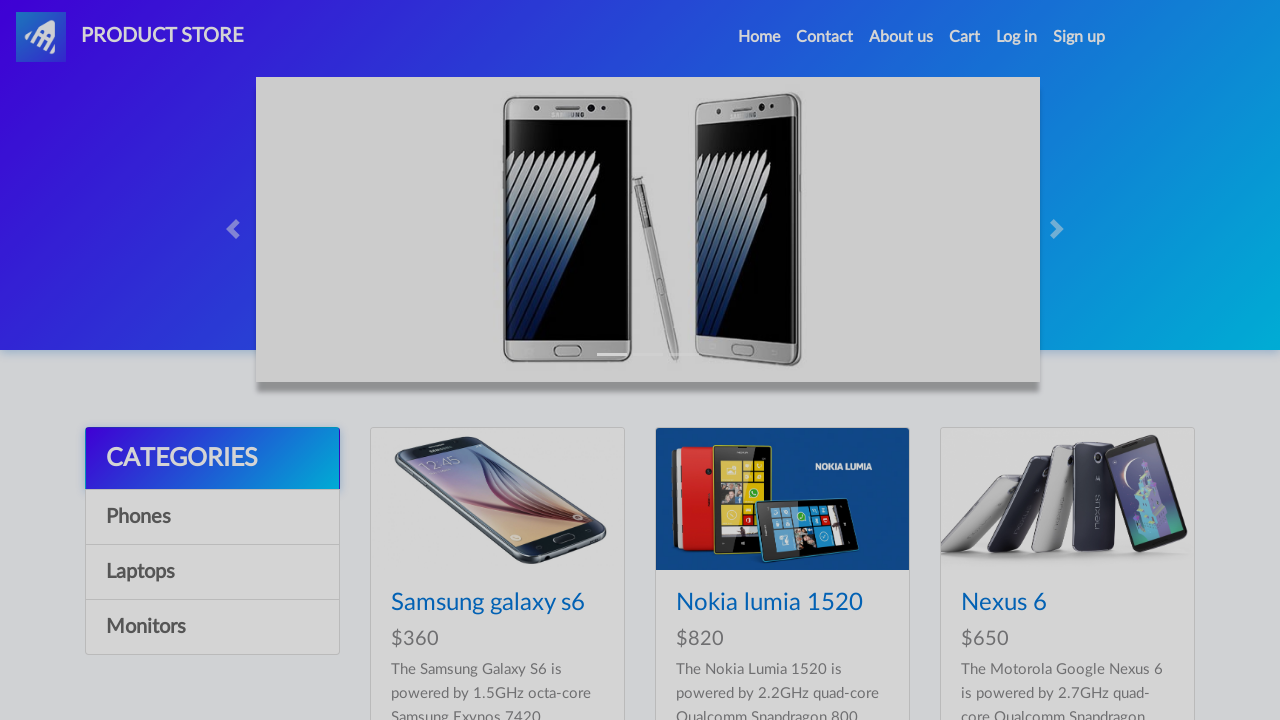

Login button is visible again - page returned to normal state
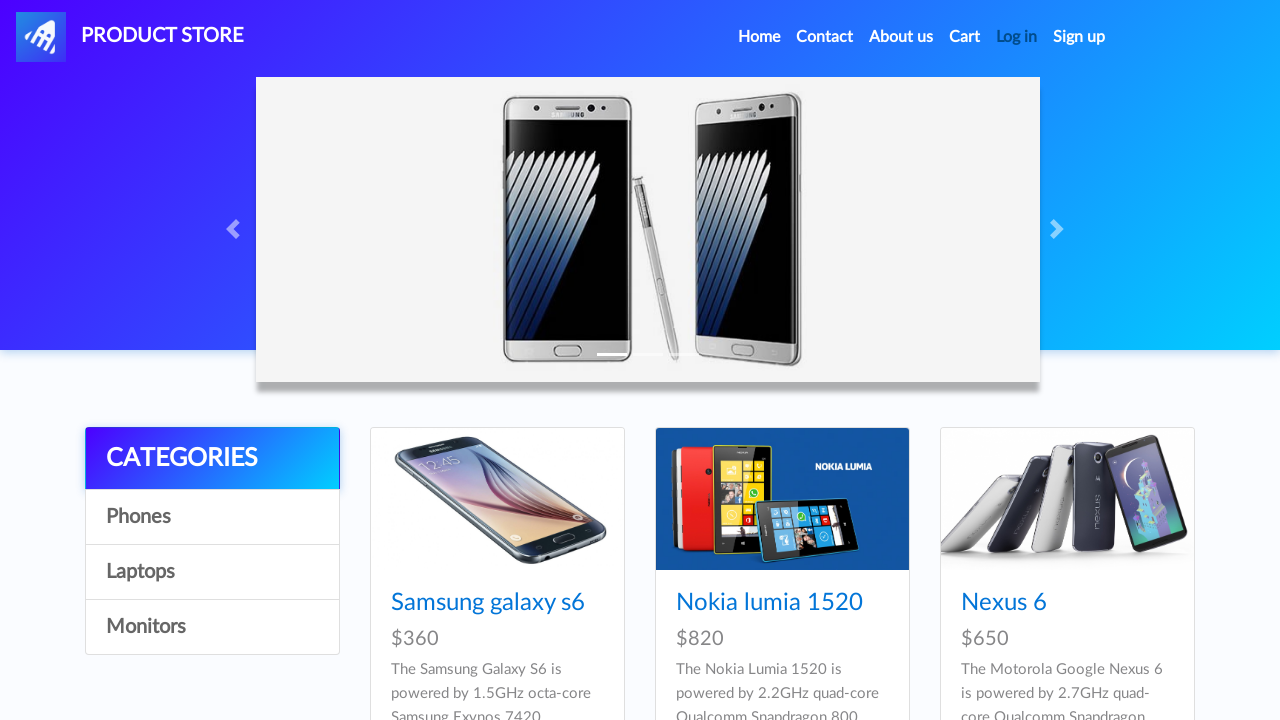

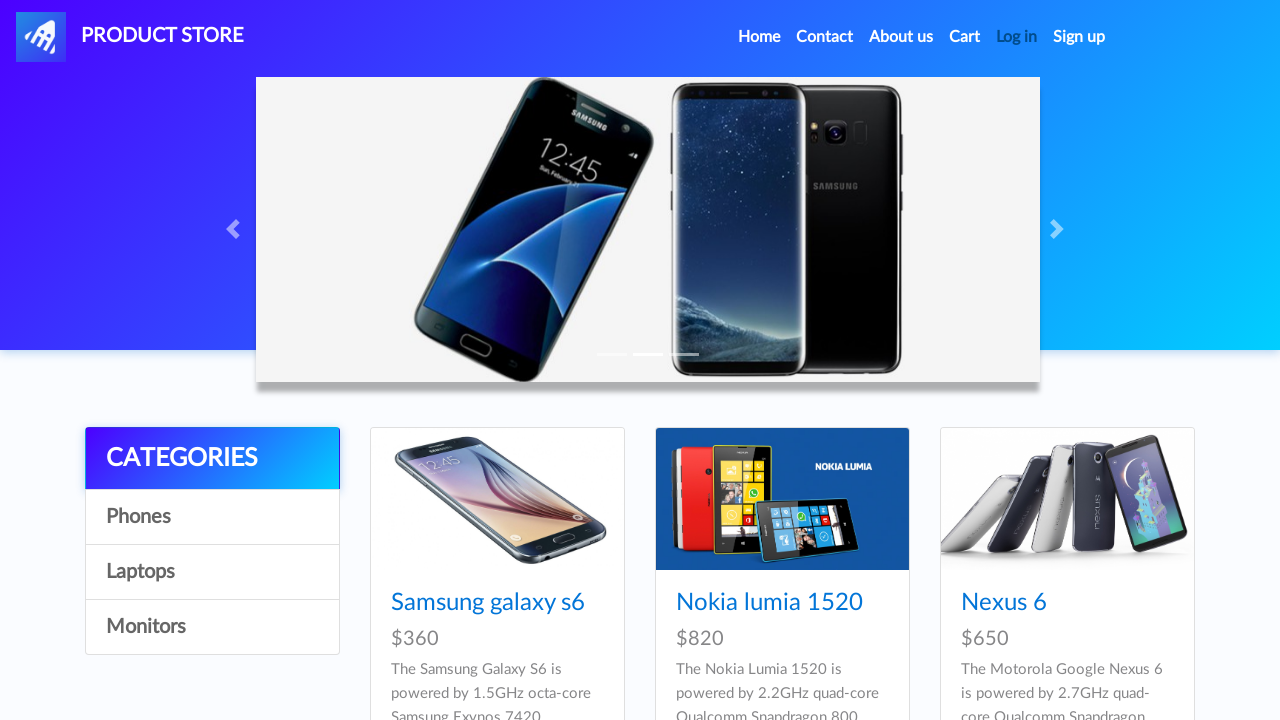